Tests multi-select dropdown functionality by selecting multiple colors using different selection methods.

Starting URL: https://testautomationpractice.blogspot.com/

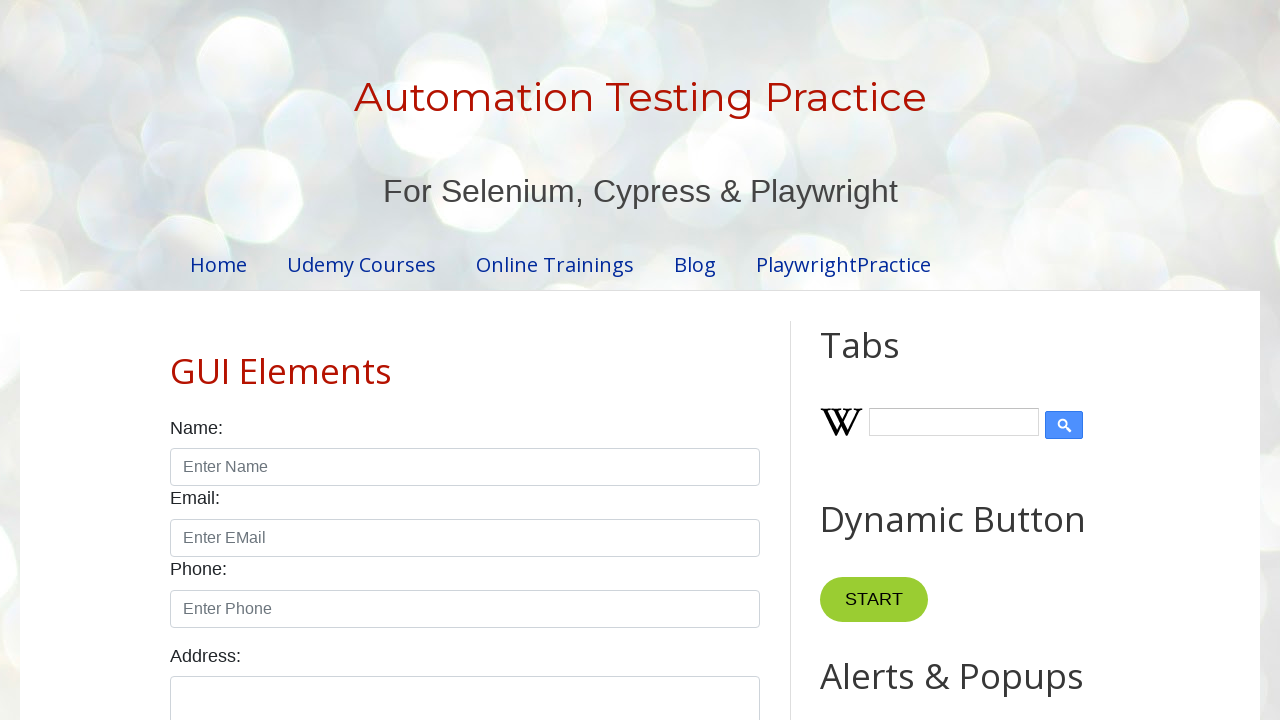

Scrolled Colors label into view
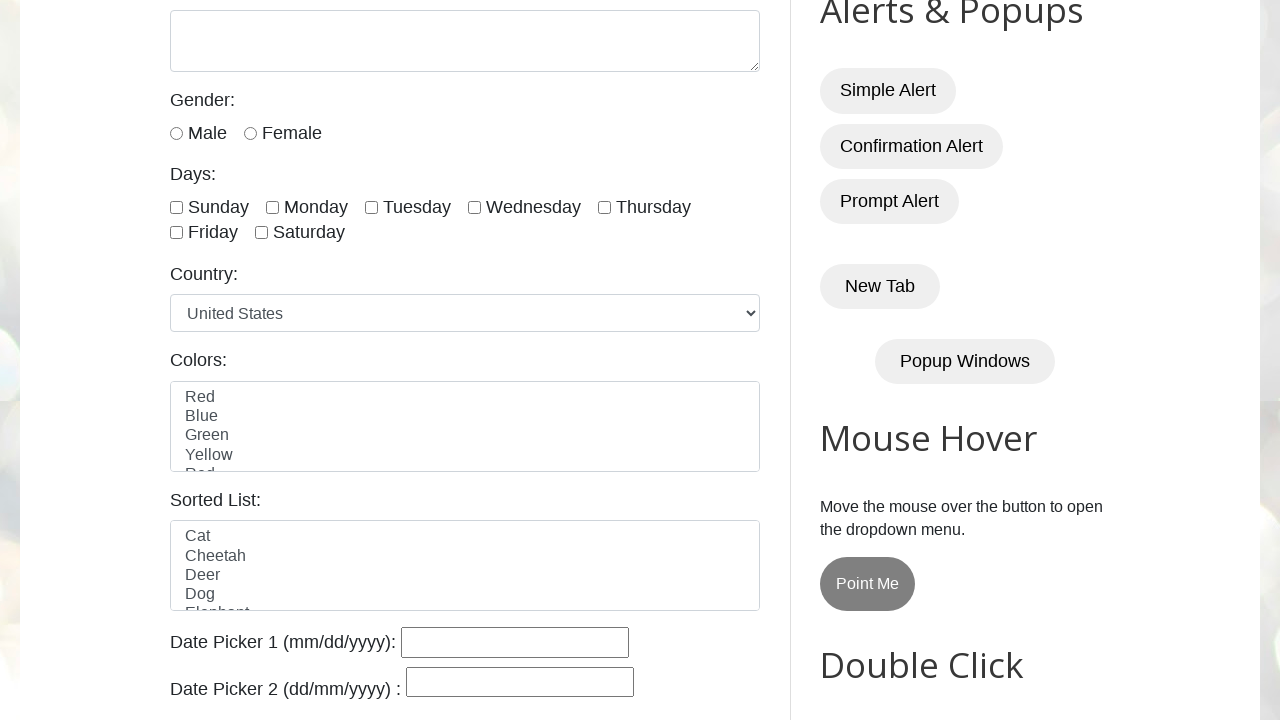

Clicked Red option in colors dropdown at (465, 398) on select#colors option:text('Red')
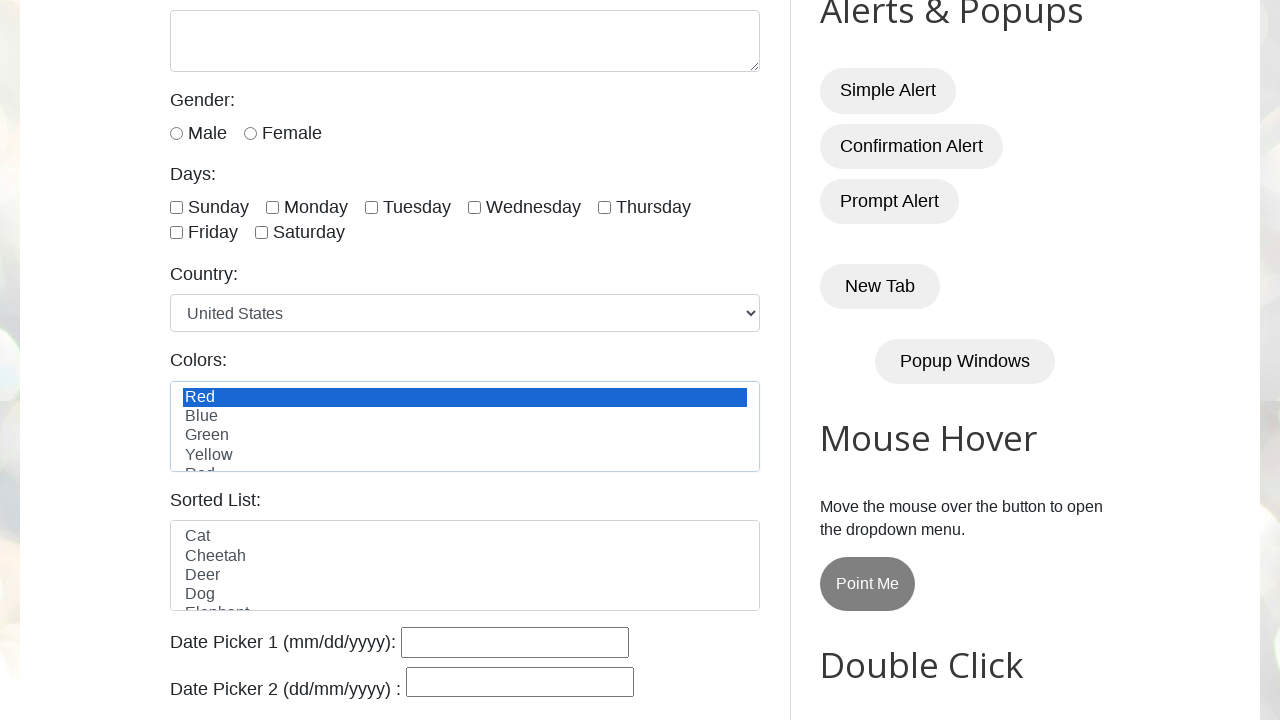

Selected Blue color by index 1 on select#colors
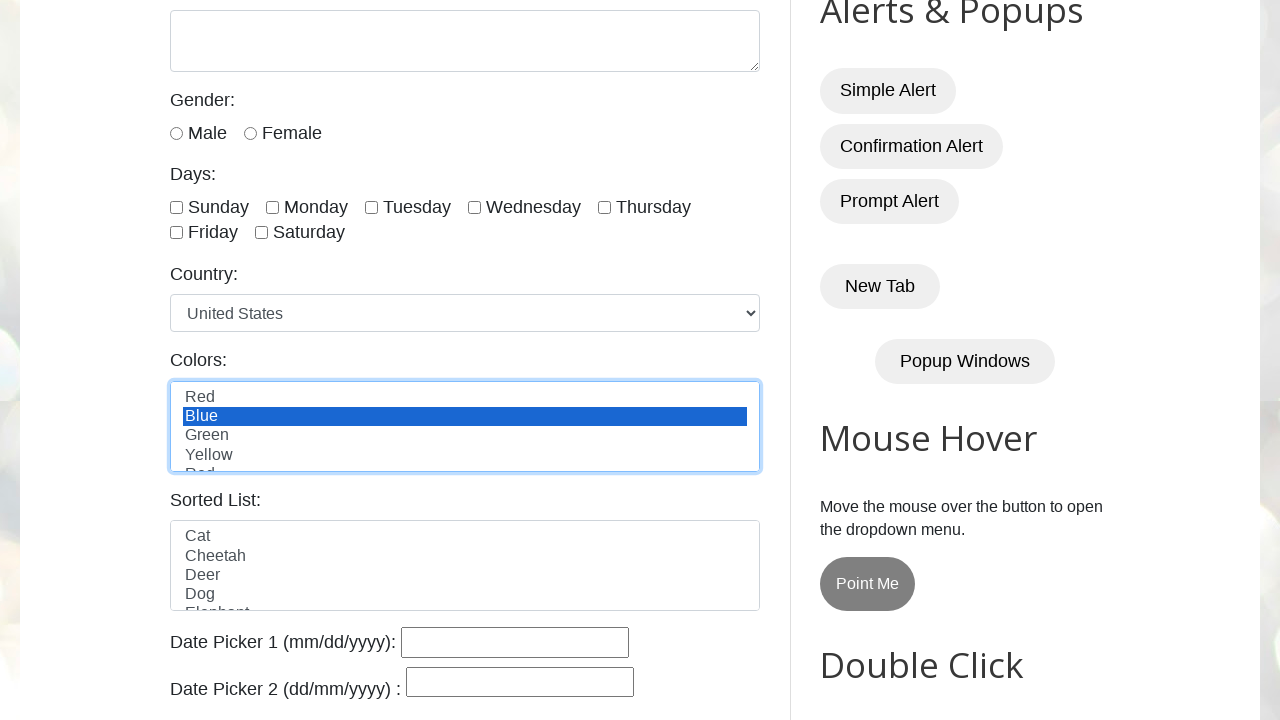

Selected Green color by visible text on select#colors
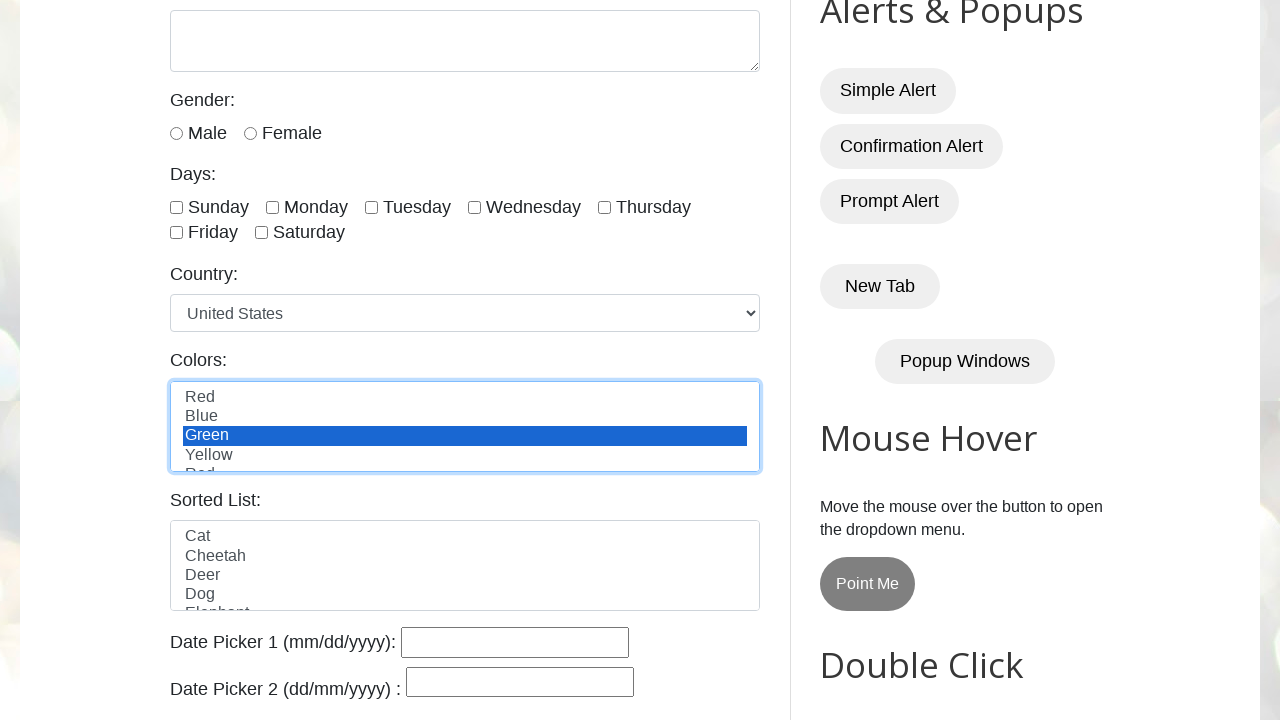

Selected White color by value attribute on select#colors
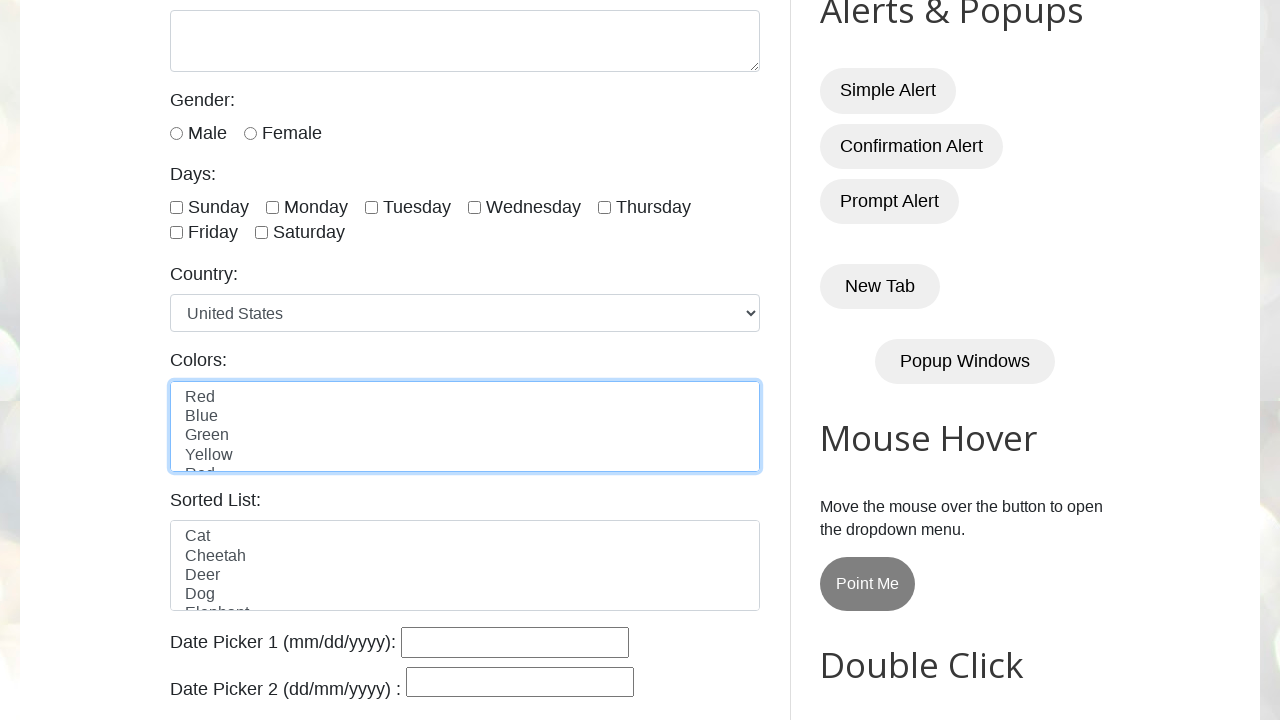

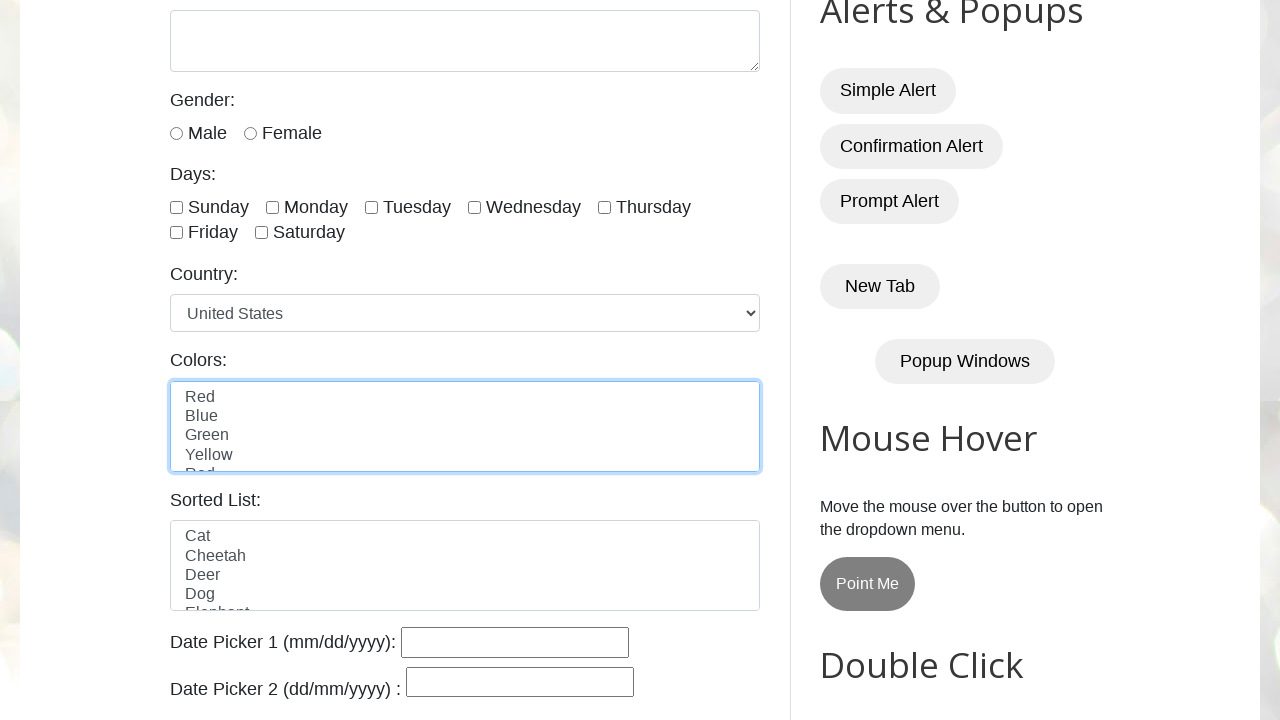